Tests contact form functionality by filling and submitting a contact message

Starting URL: https://shopdemo.e-junkie.com/

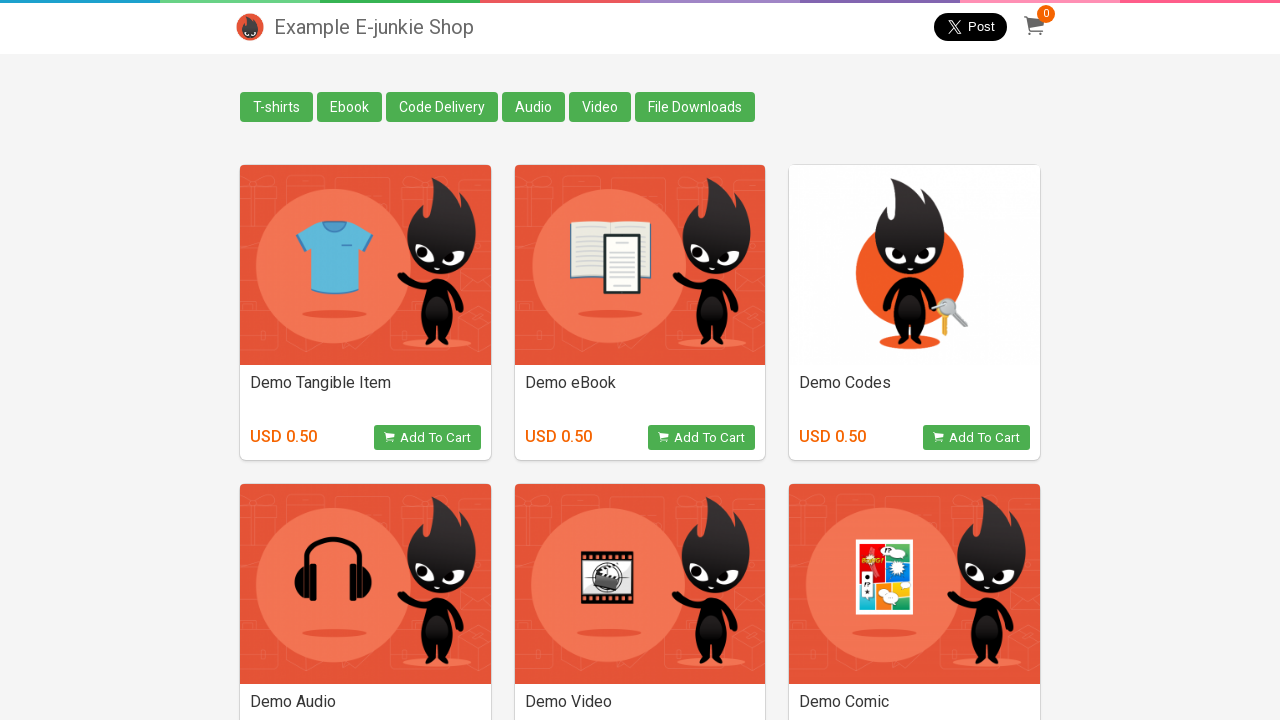

Clicked Contact Us link at (250, 690) on .contact
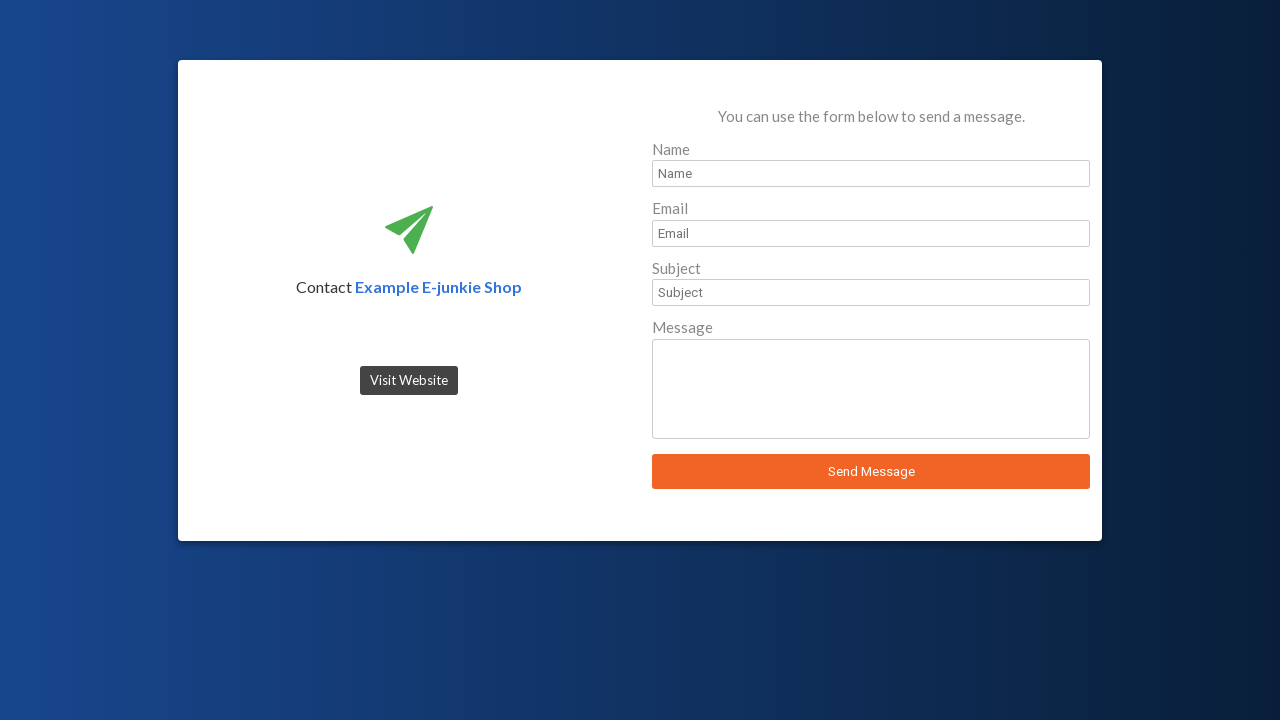

Filled sender name field with 'Test User' on #sender_name
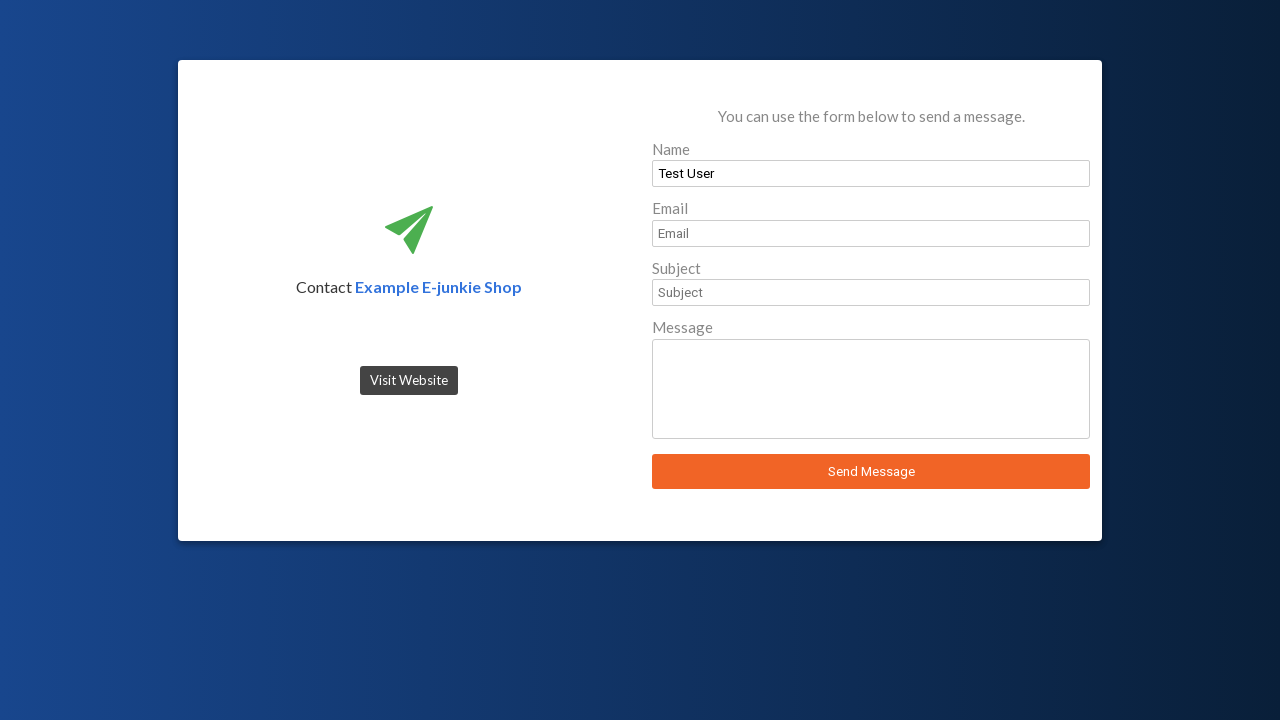

Filled sender email field with 'testuser@example.com' on #sender_email
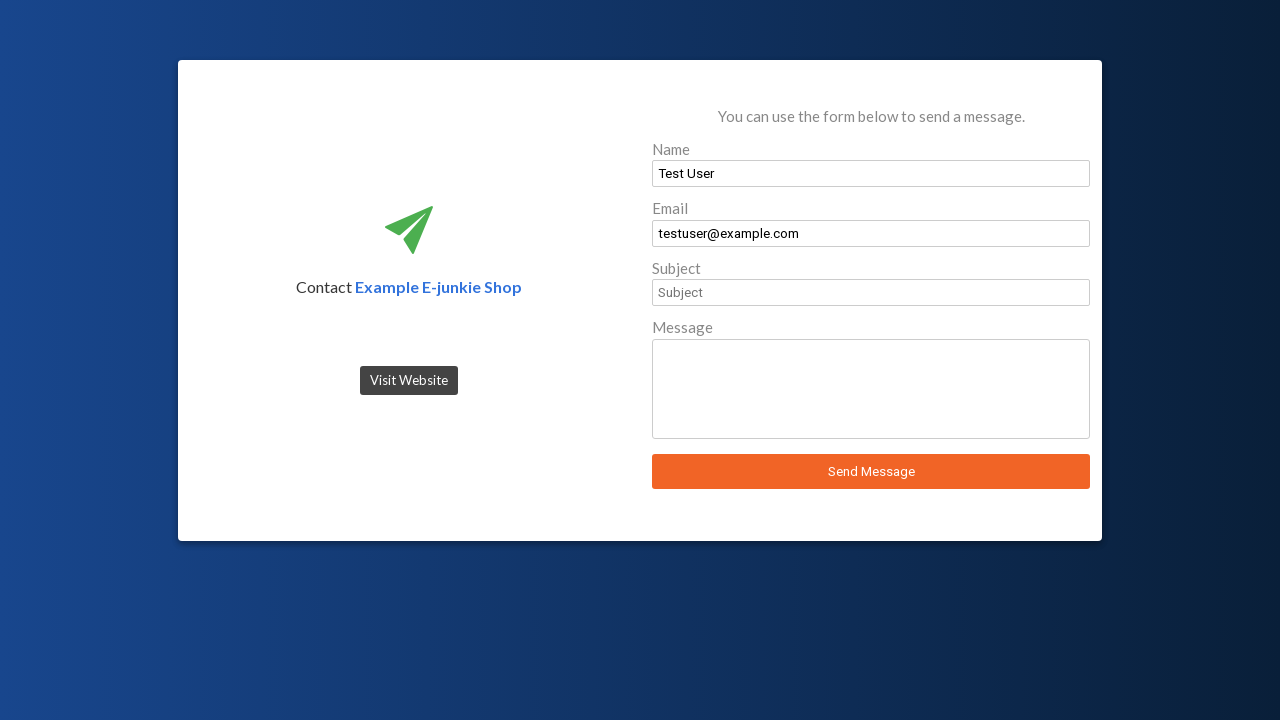

Filled subject field with 'Test Subject' on #sender_subject
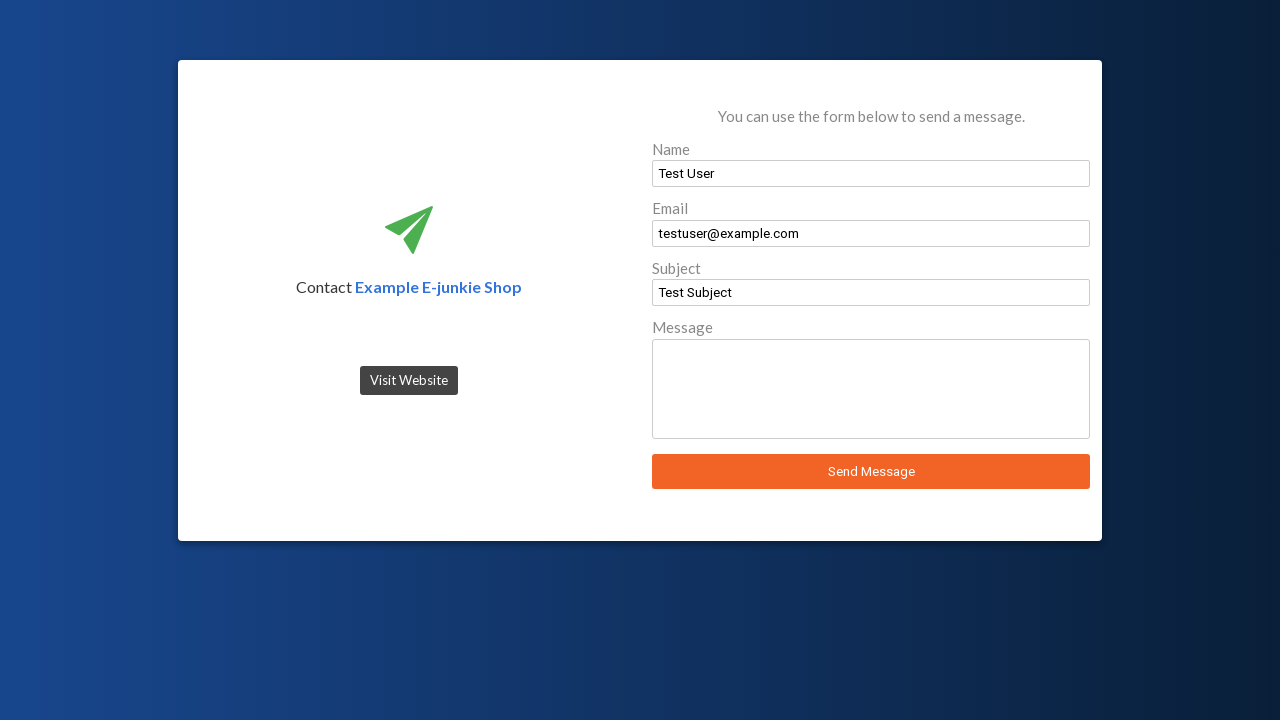

Filled message field with test message content on #sender_message
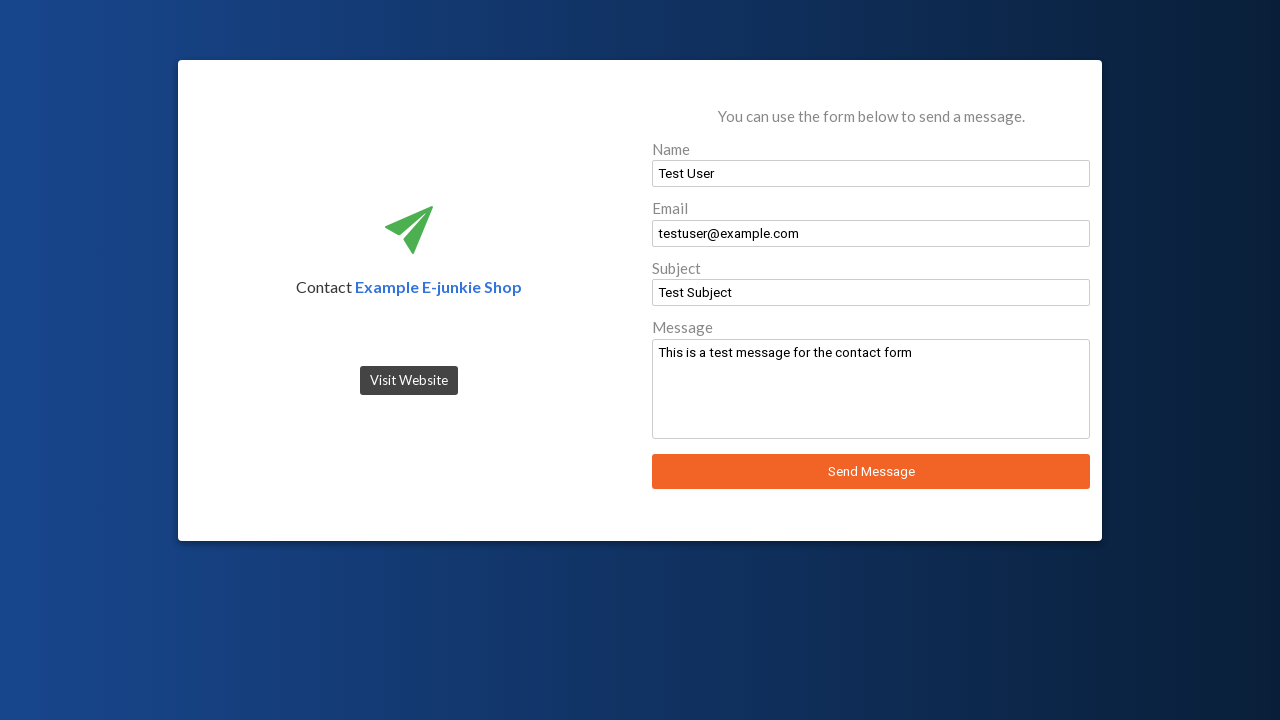

Clicked send message button to submit contact form at (871, 472) on #send_message_button
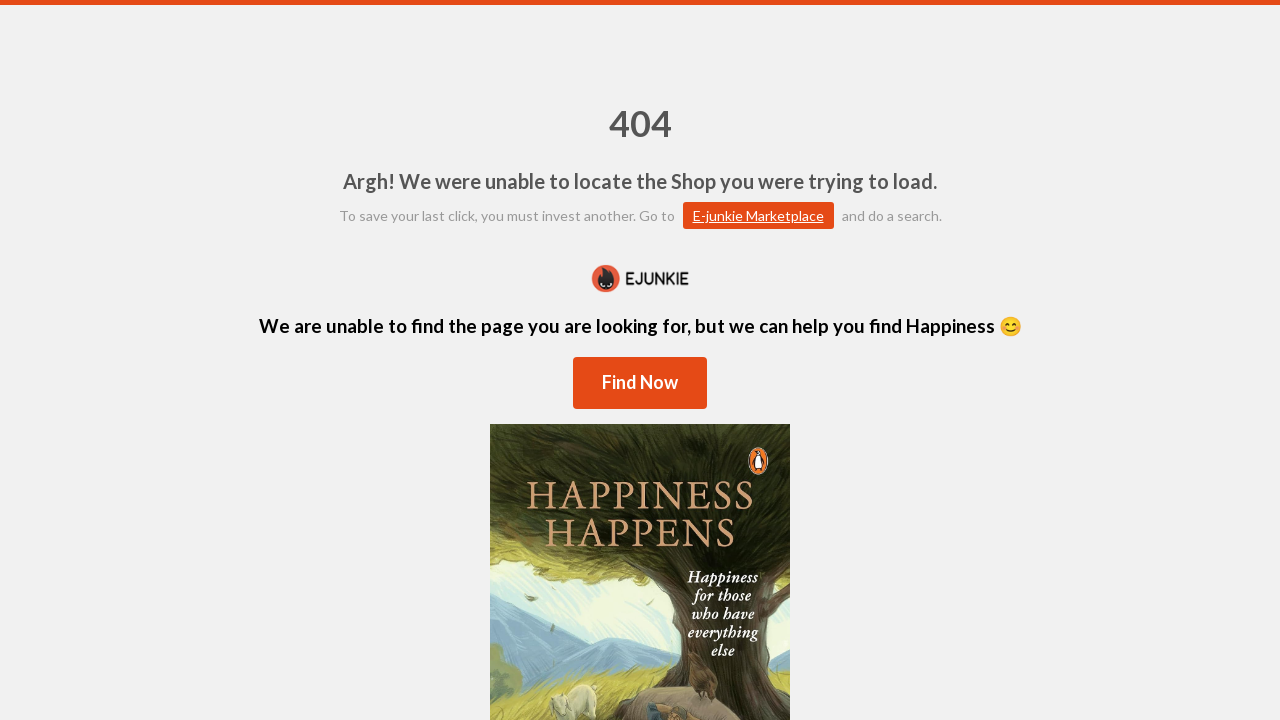

Alert dialog handler configured to accept dialogs
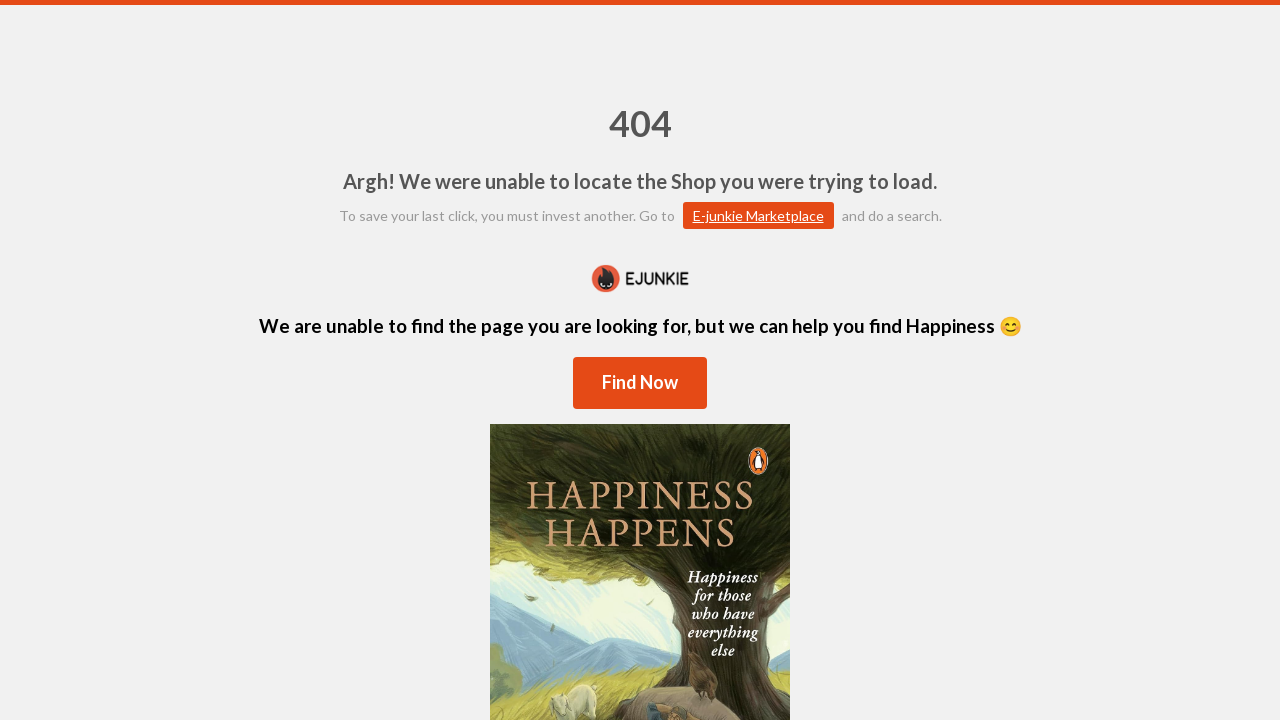

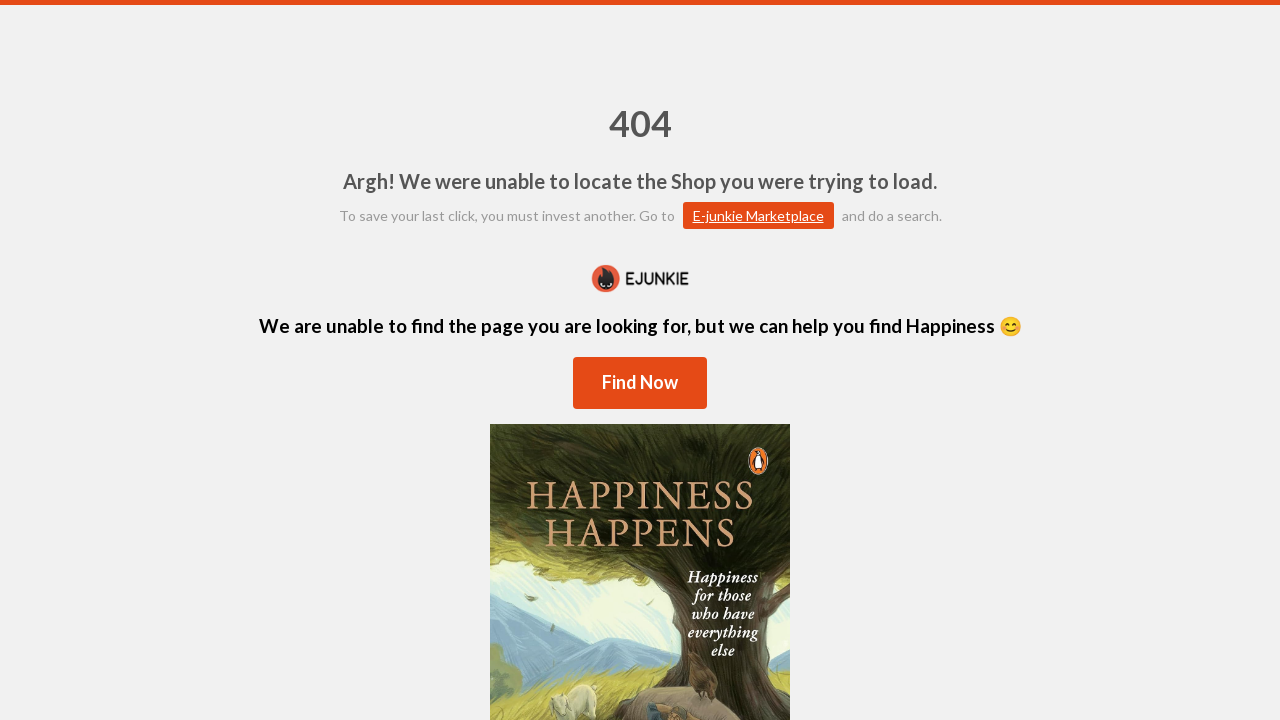